Tests drag and drop functionality by dragging an element from one location and dropping it to another within an iframe

Starting URL: https://jqueryui.com/droppable/

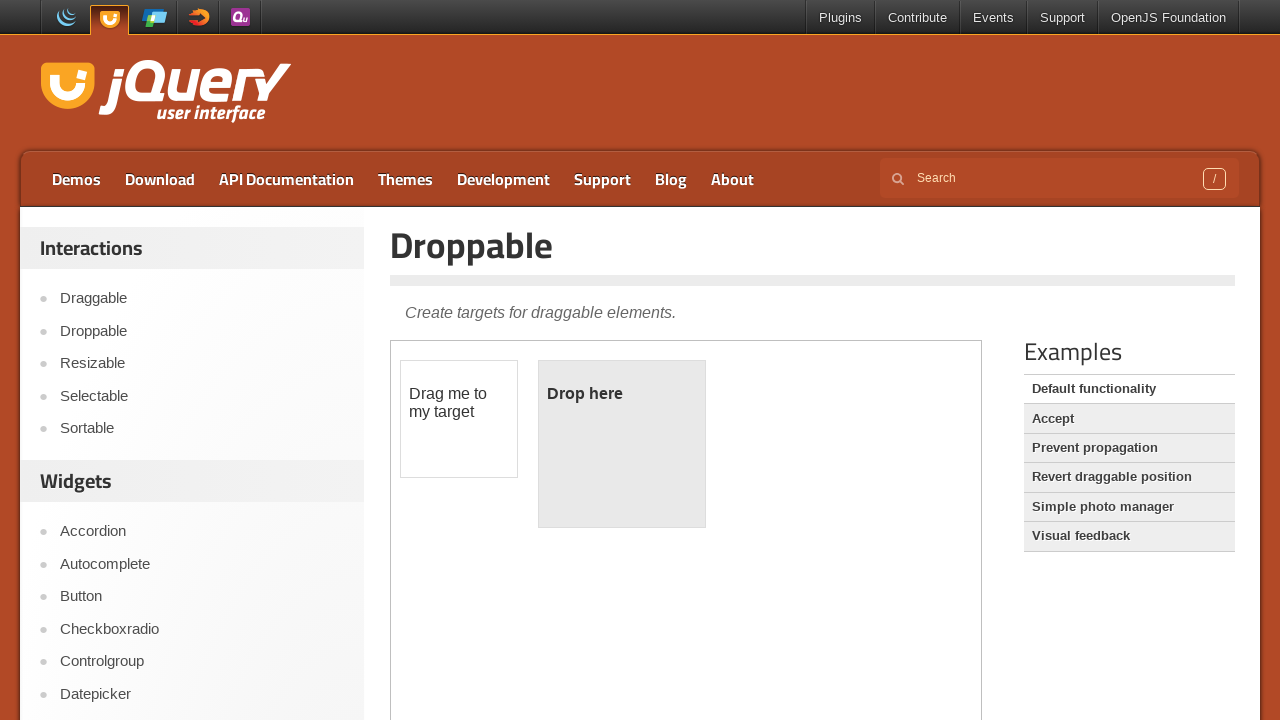

Navigated to jQuery UI droppable demo page
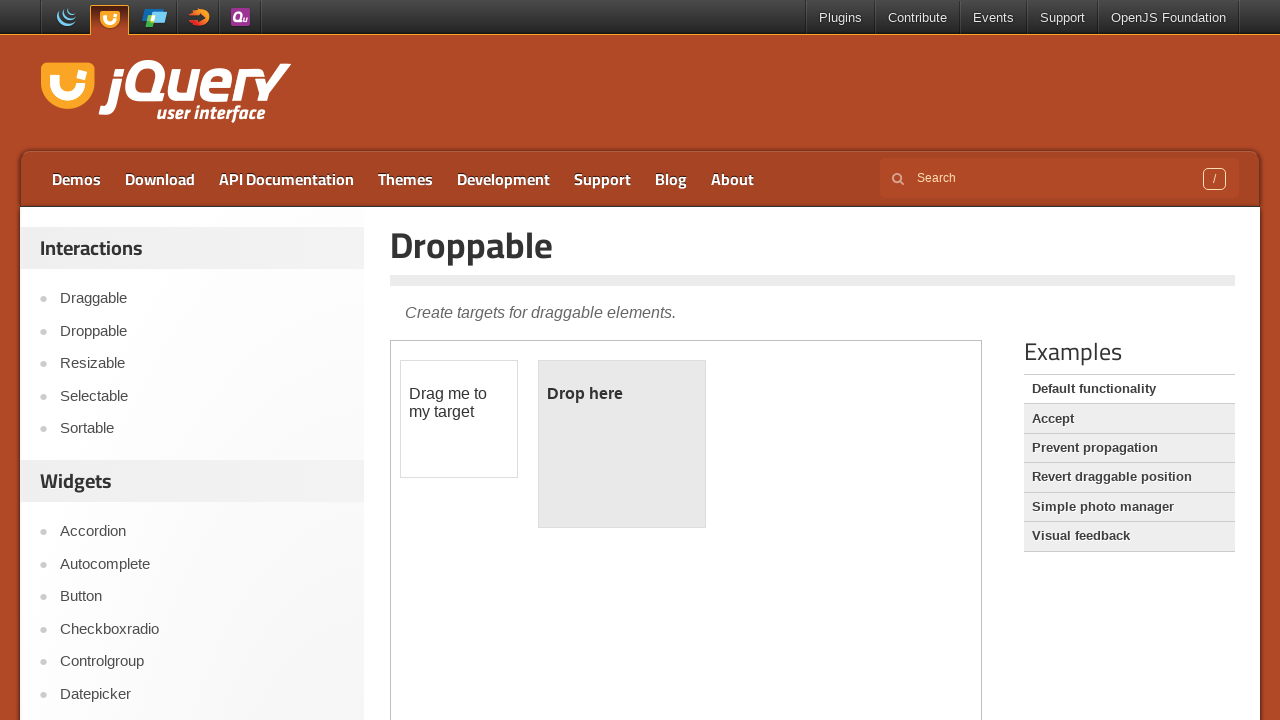

Located iframe containing drag and drop elements
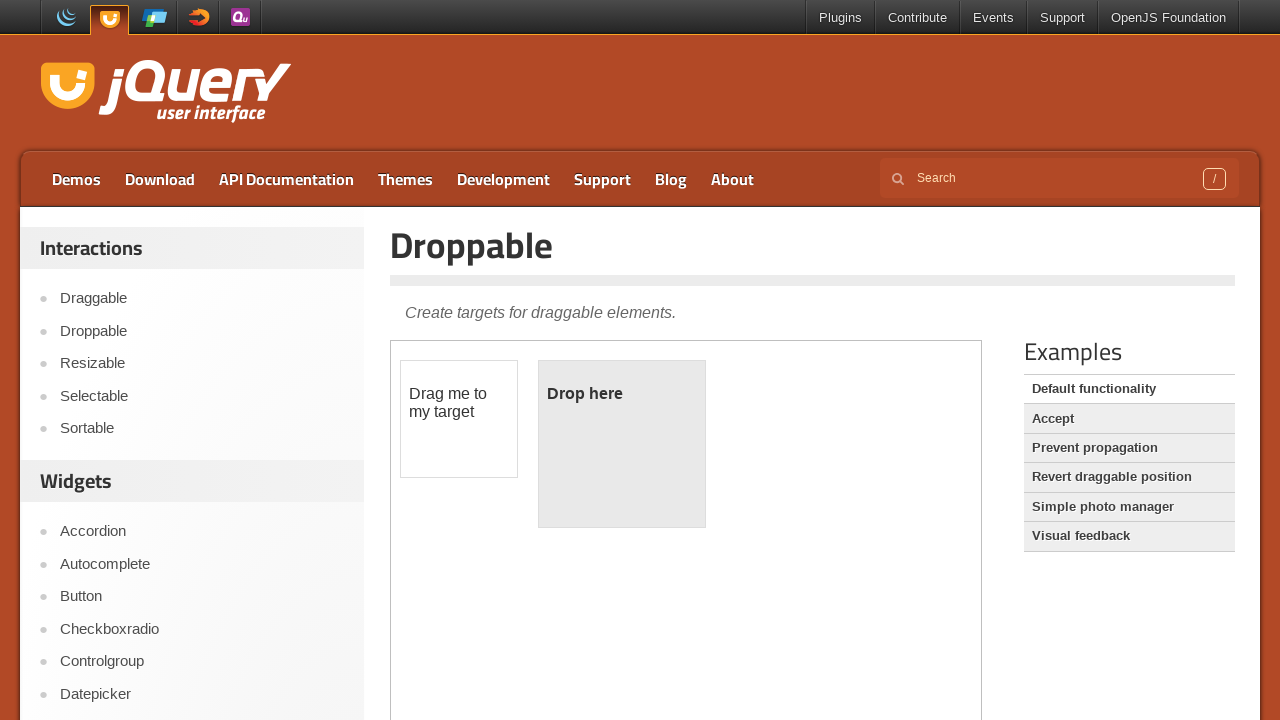

Located draggable element
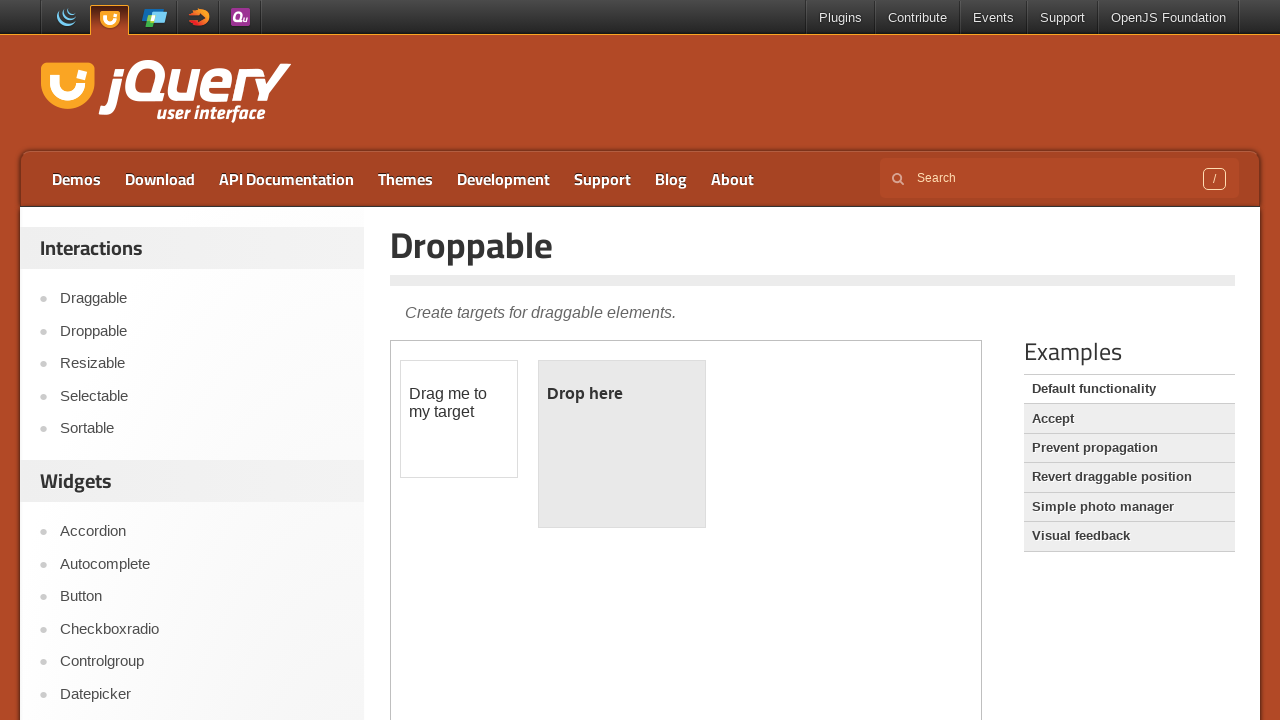

Located droppable element
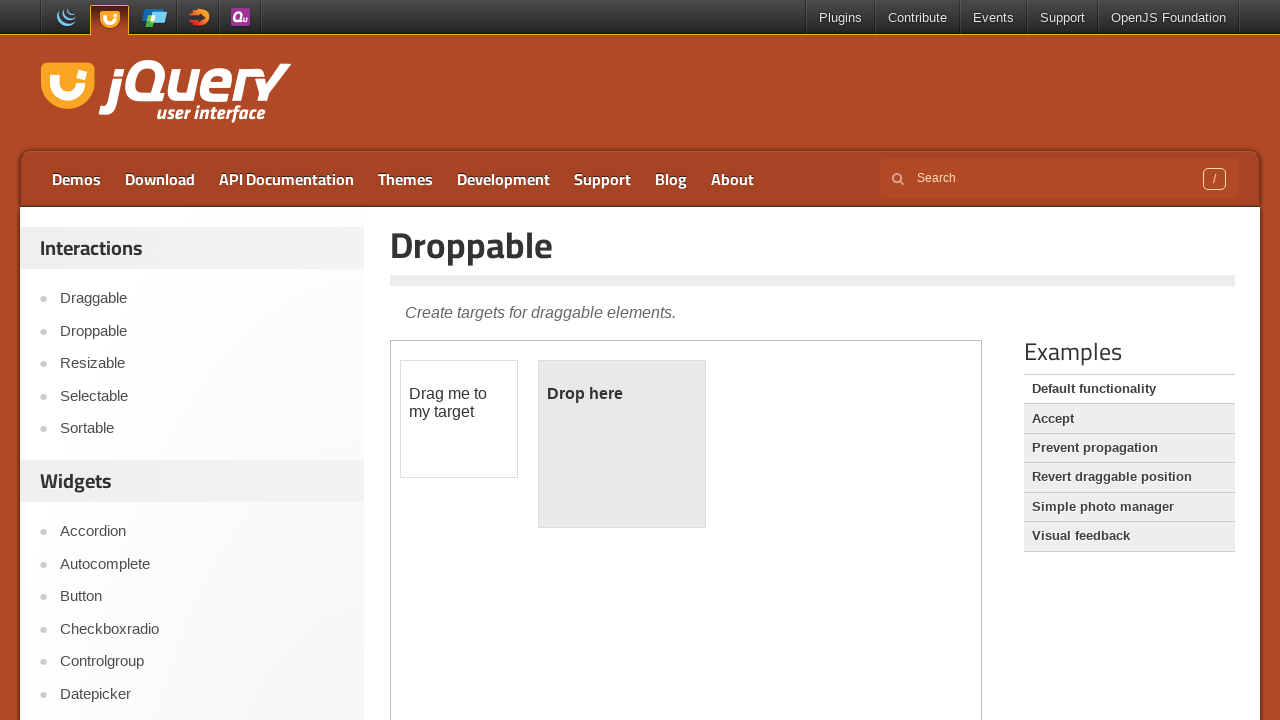

Dragged draggable element to droppable element at (622, 444)
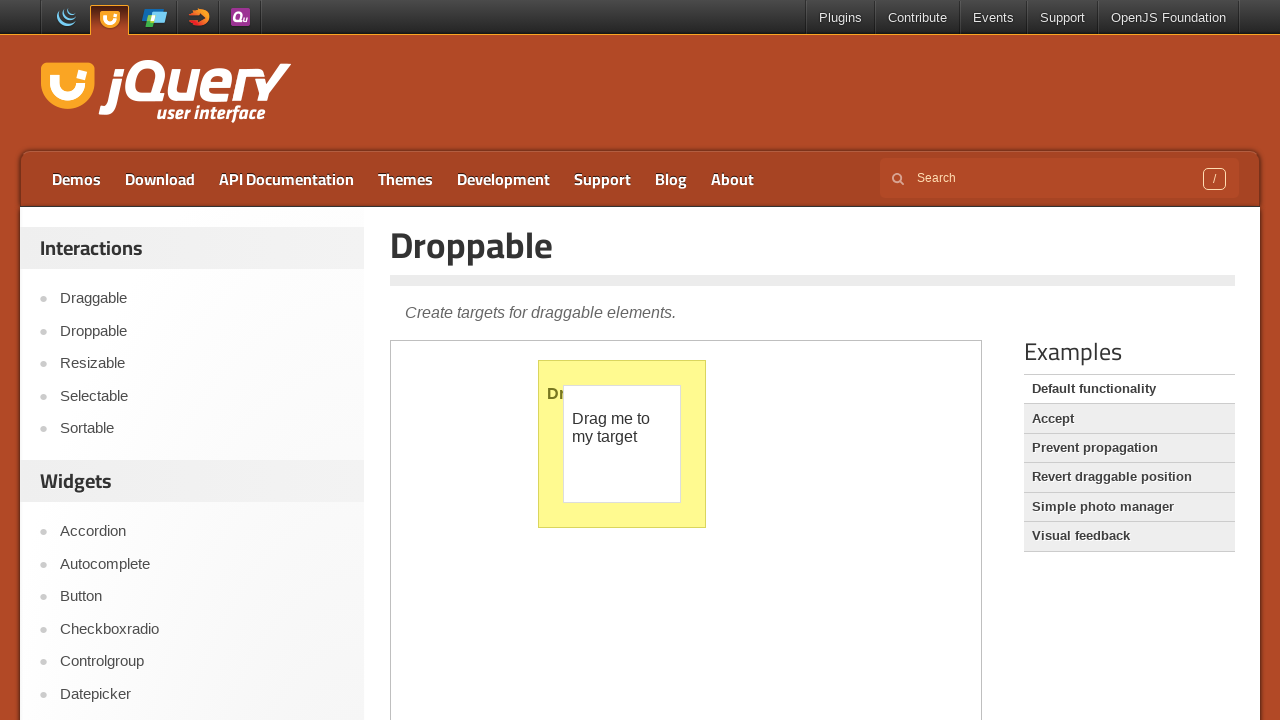

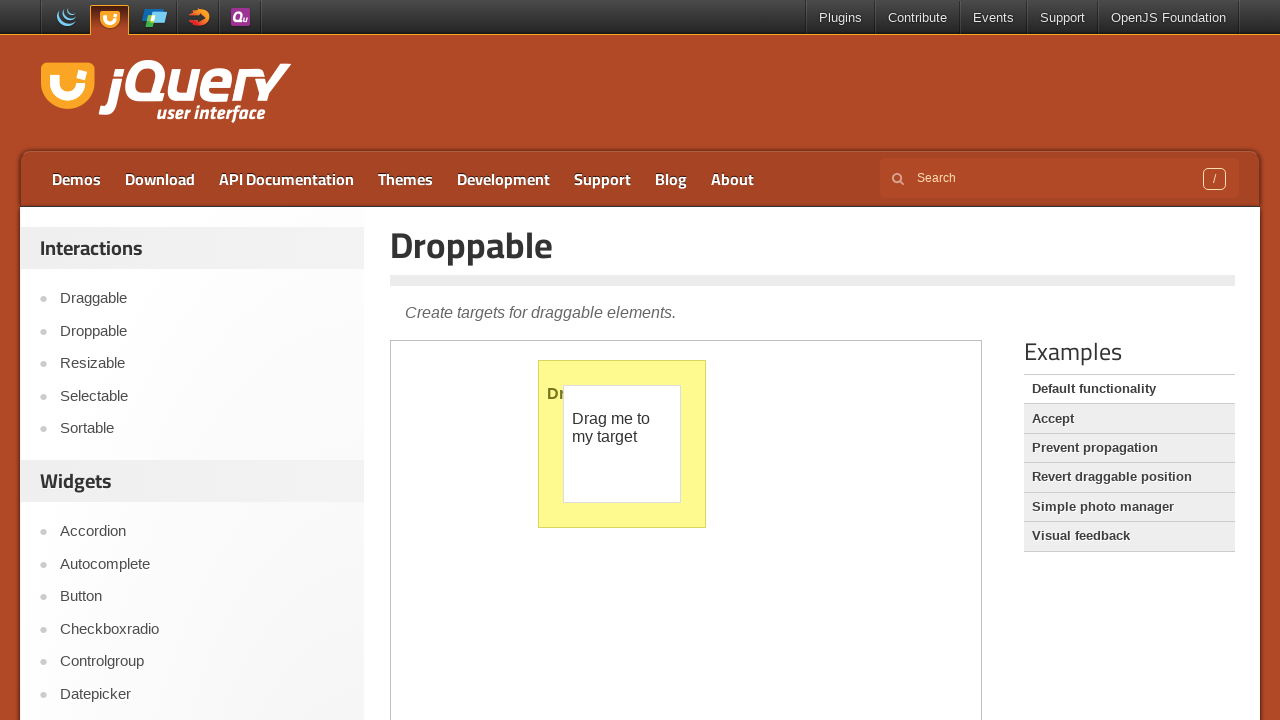